Tests redirect functionality by clicking the redirect link on the-internet.herokuapp.com test site and following the redirect.

Starting URL: http://the-internet.herokuapp.com/redirector

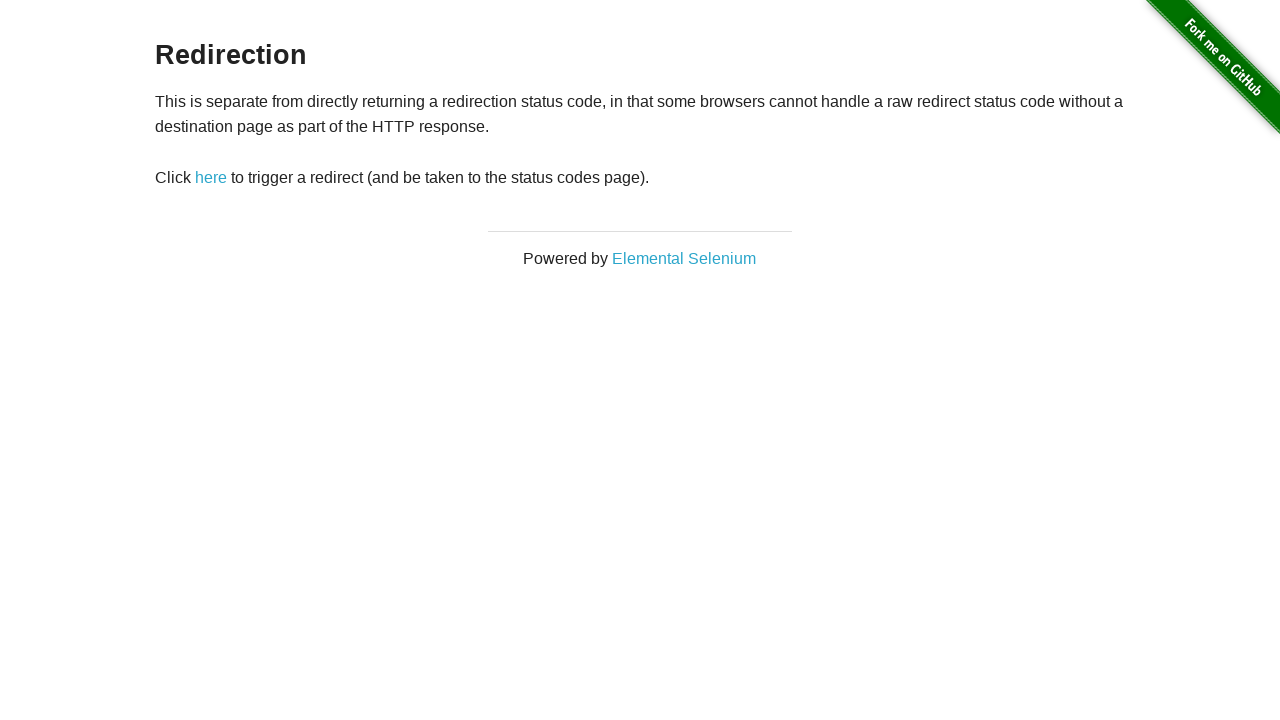

Clicked the redirect link at (211, 178) on #redirect
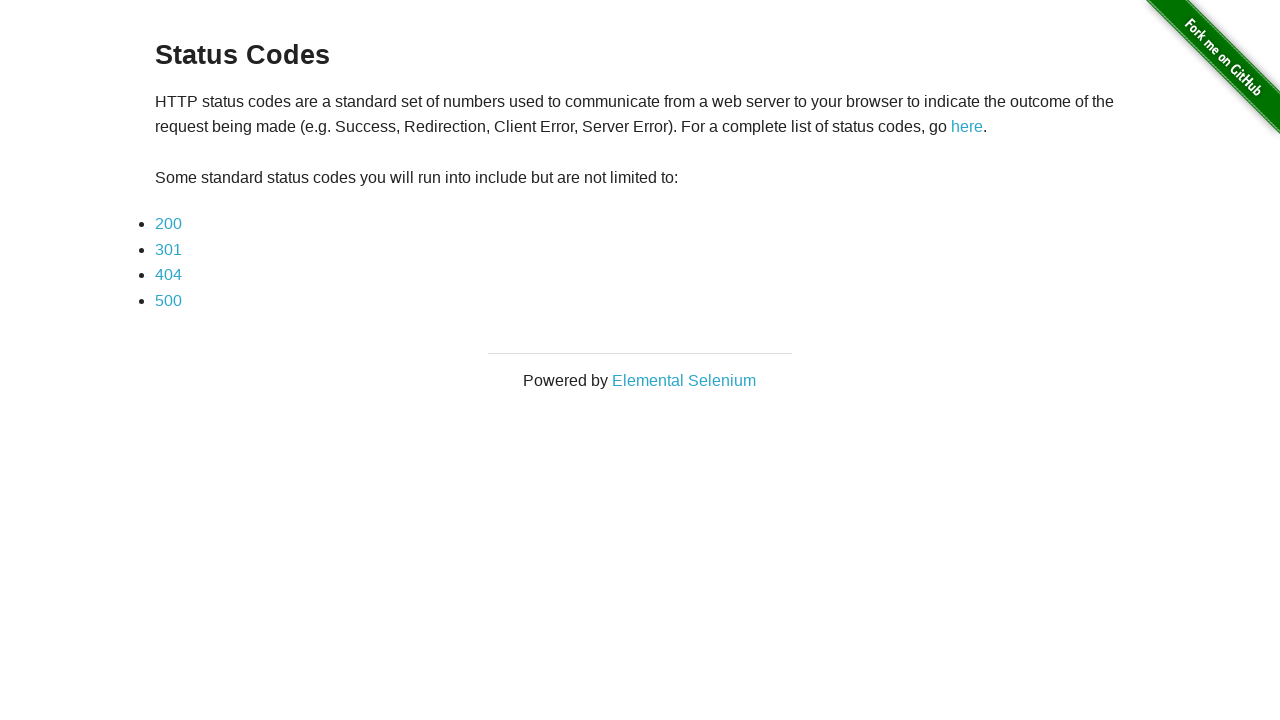

Redirect completed and new page loaded
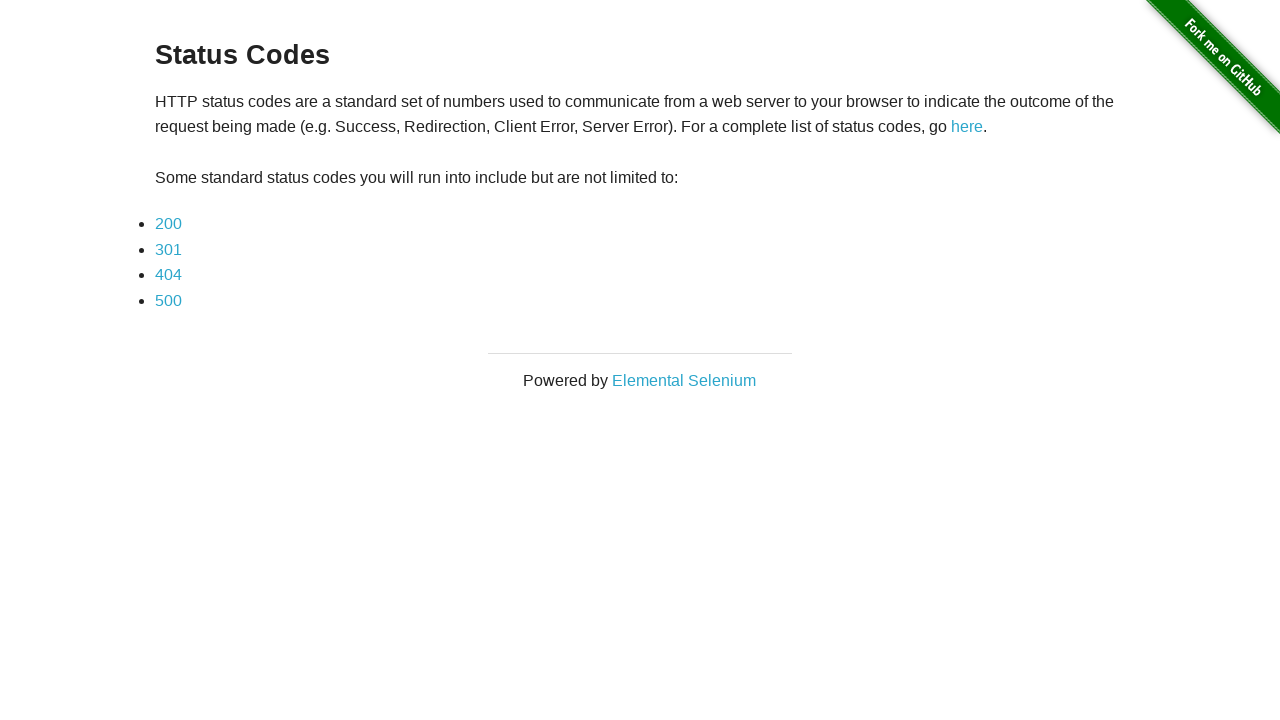

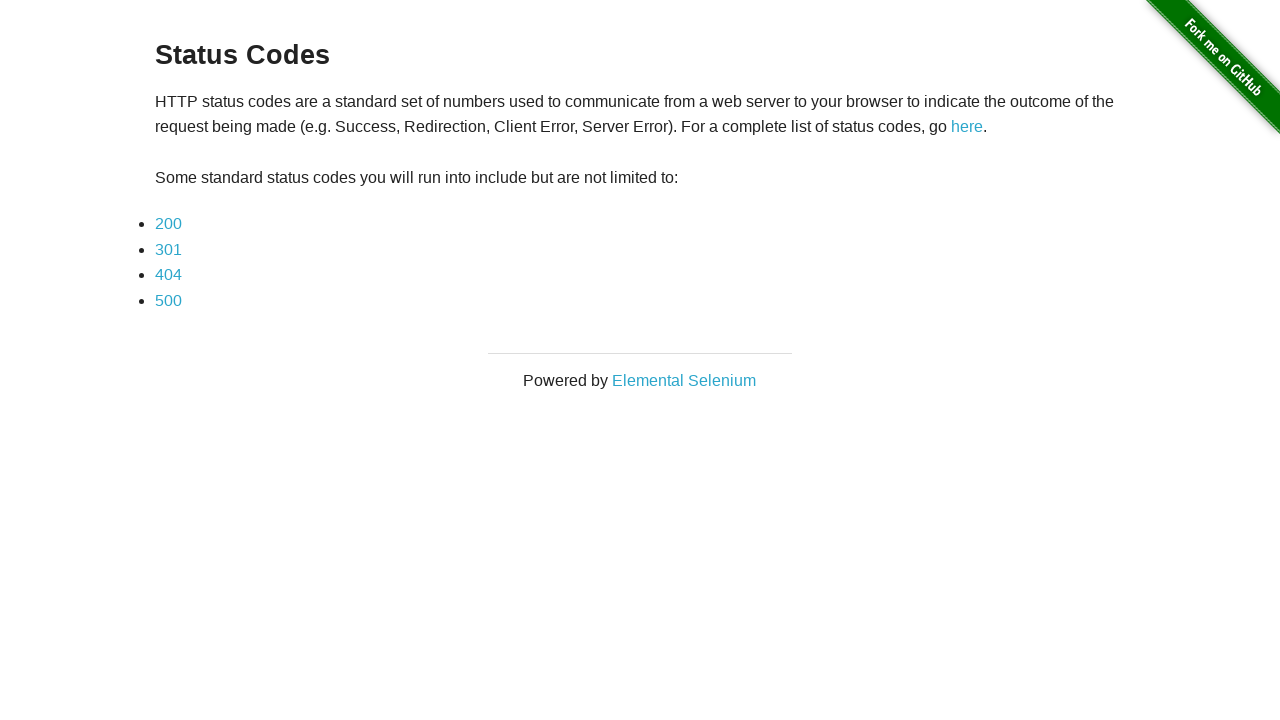